Tests dismissing JavaScript confirm dialogs by clicking a button that triggers a confirm and dismissing it

Starting URL: https://kitchen.applitools.com/ingredients/alert

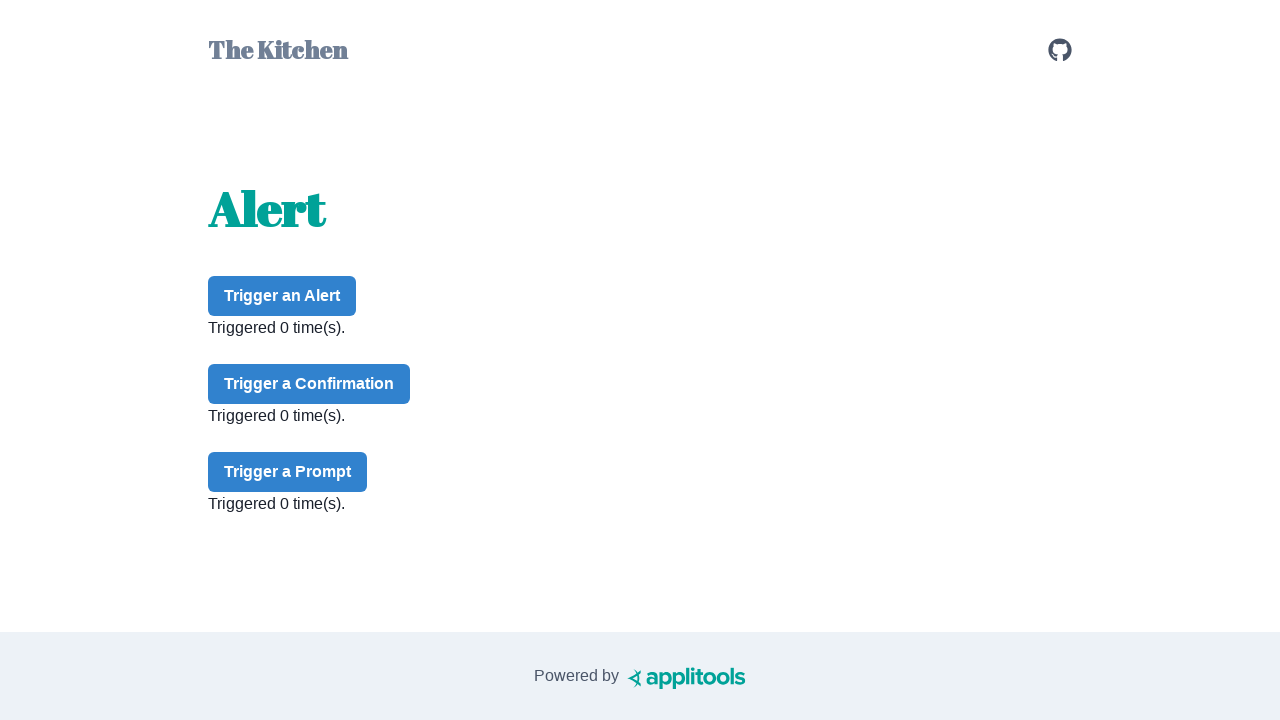

Set up dialog handler to dismiss any dialogs
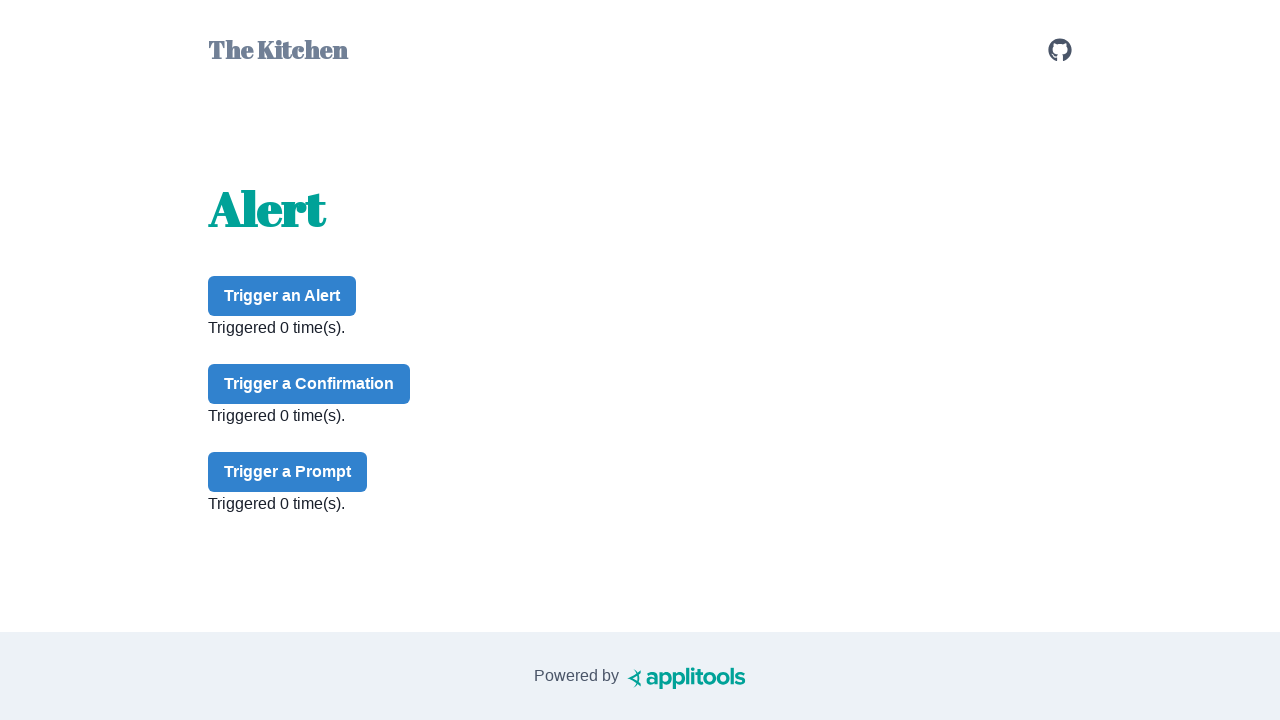

Clicked confirm button to trigger dialog at (309, 384) on #confirm-button
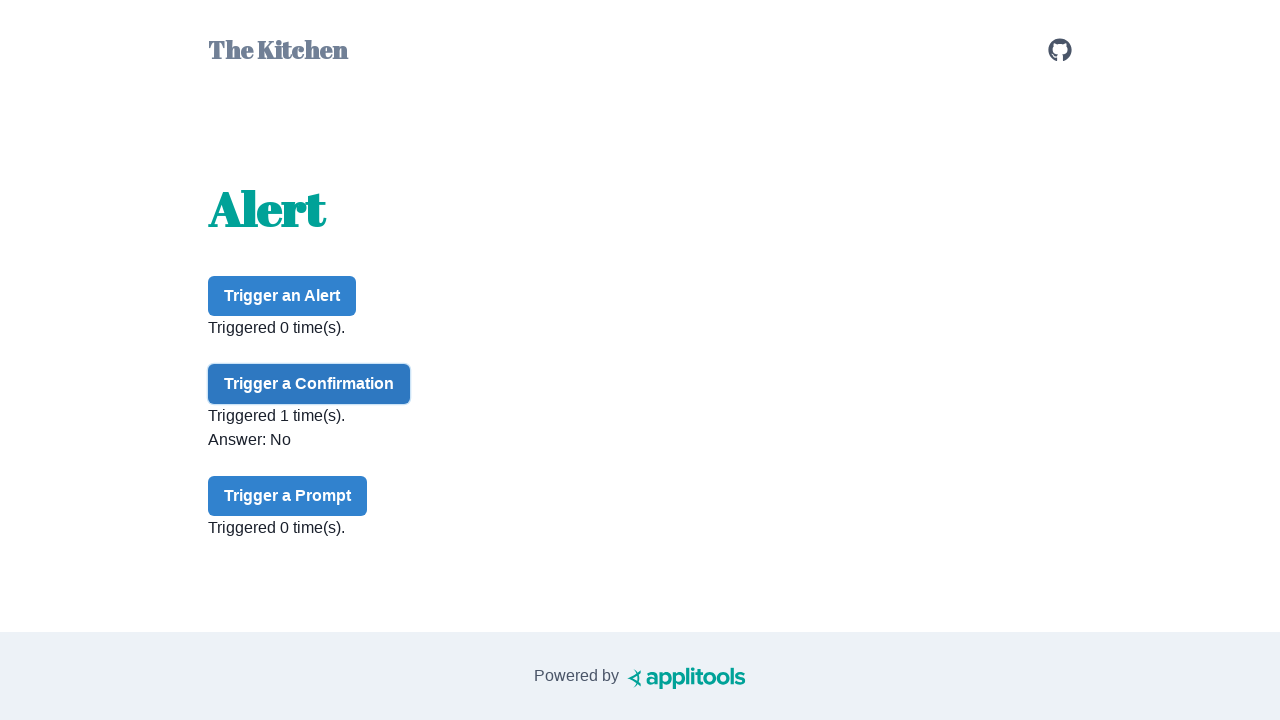

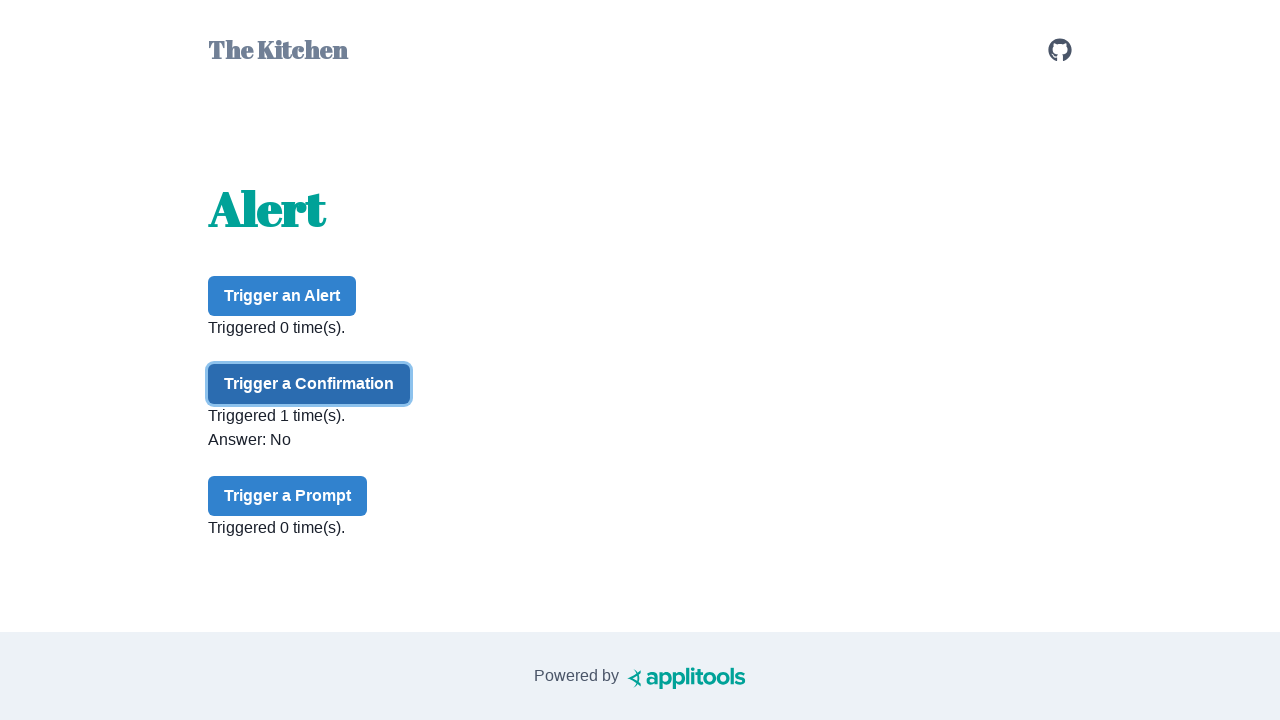